Tests selecting products from different categories (Phones, Laptops, Monitors), adding them to cart, and completing a purchase order.

Starting URL: https://www.demoblaze.com/

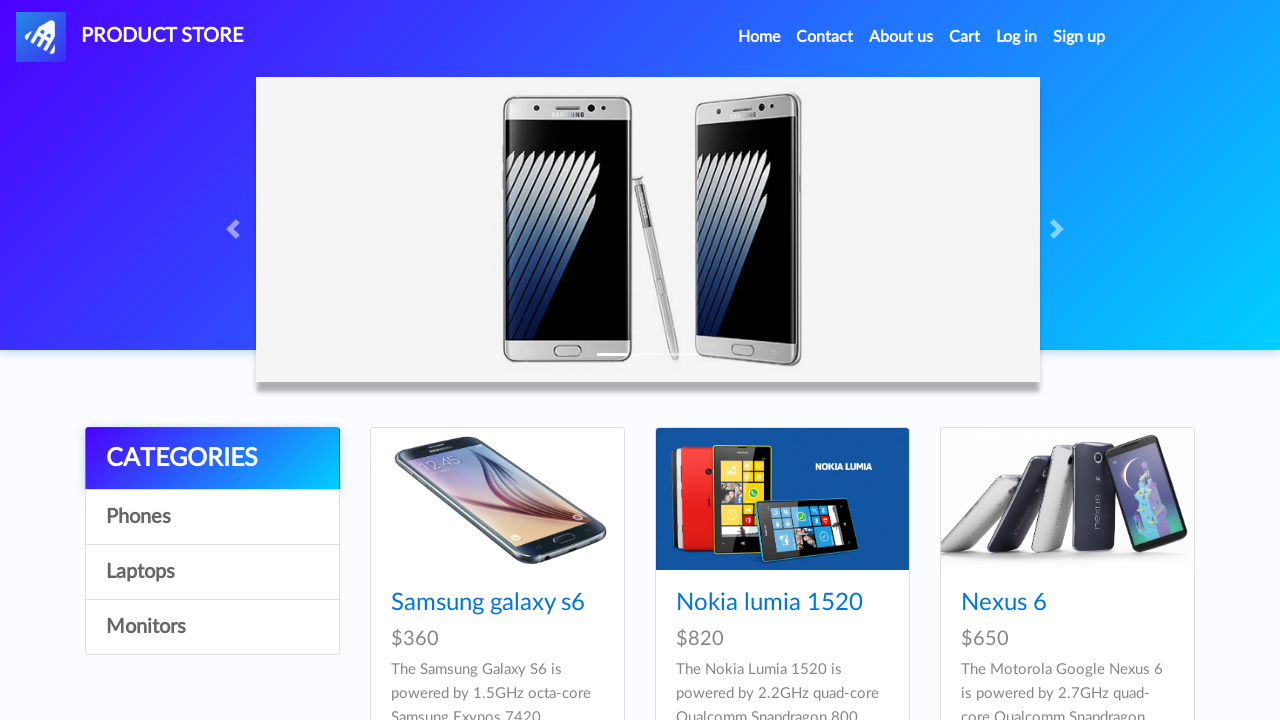

Set up dialog dismissal handler
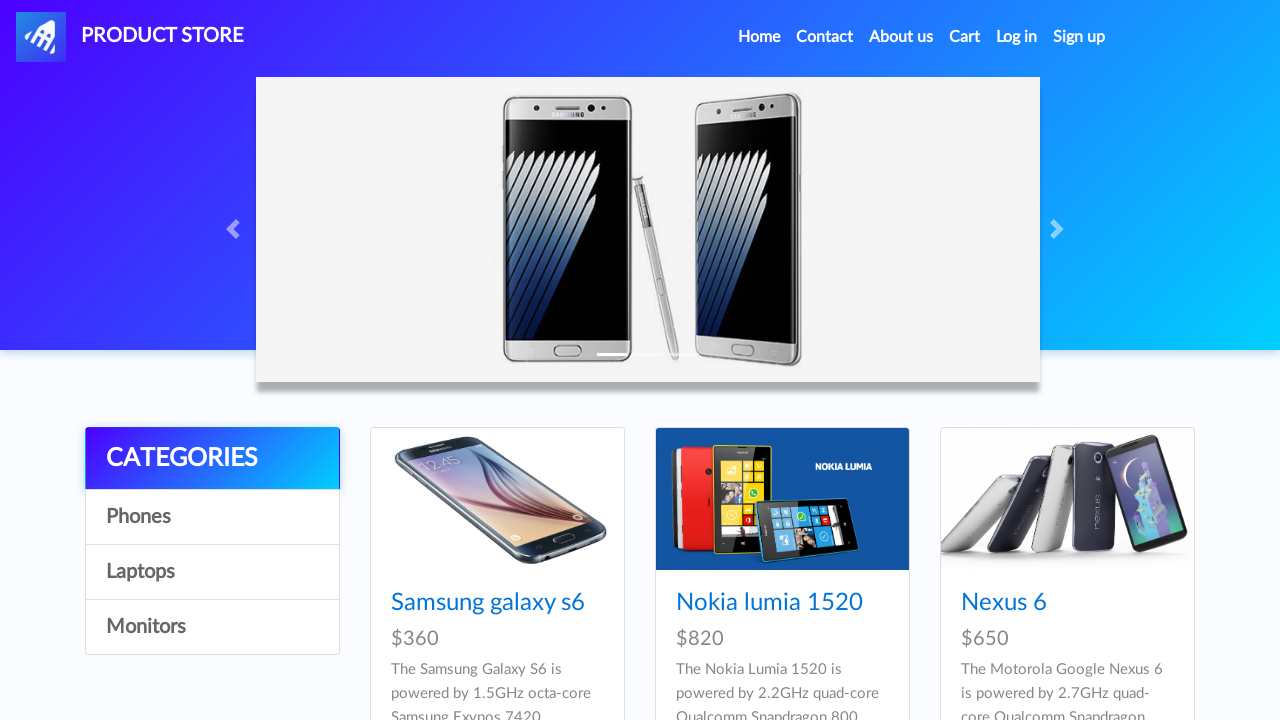

Clicked Phones category at (212, 517) on internal:role=link[name="Phones"i]
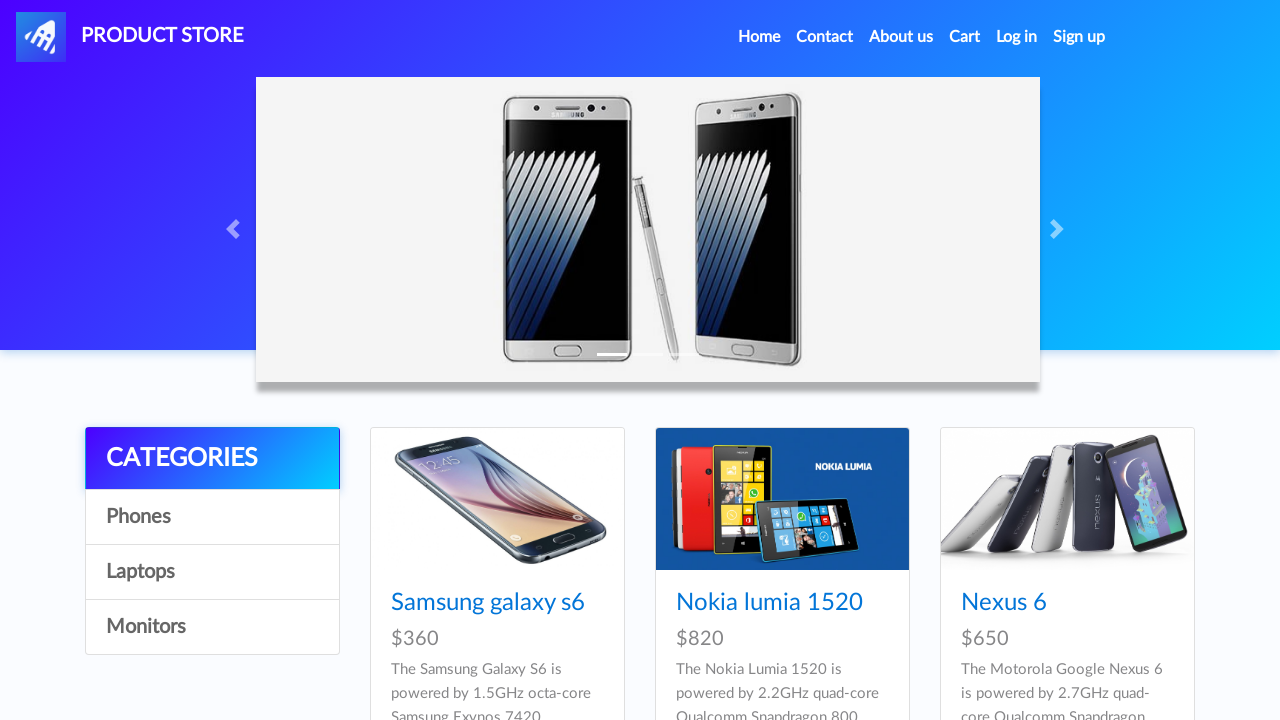

Clicked Samsung galaxy s6 product at (488, 603) on internal:role=link[name="Samsung galaxy s6"i]
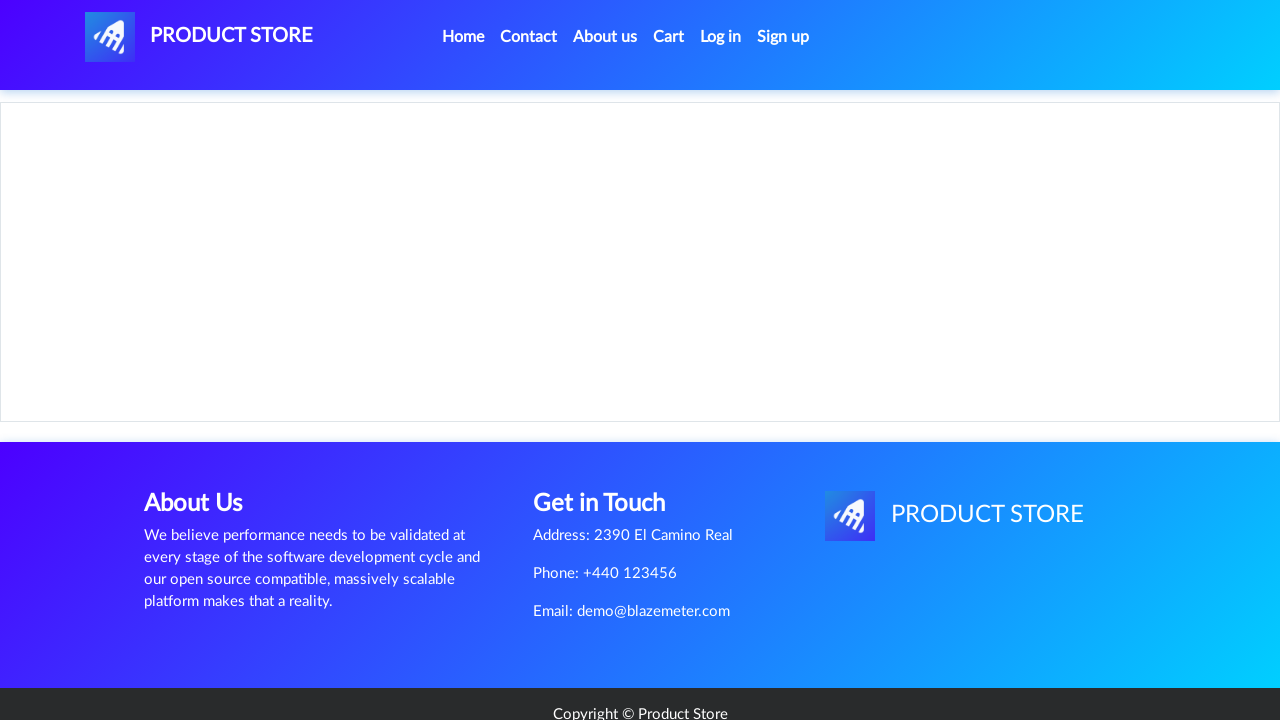

Clicked Add to cart for Samsung galaxy s6 at (610, 440) on internal:role=link[name="Add to cart"i]
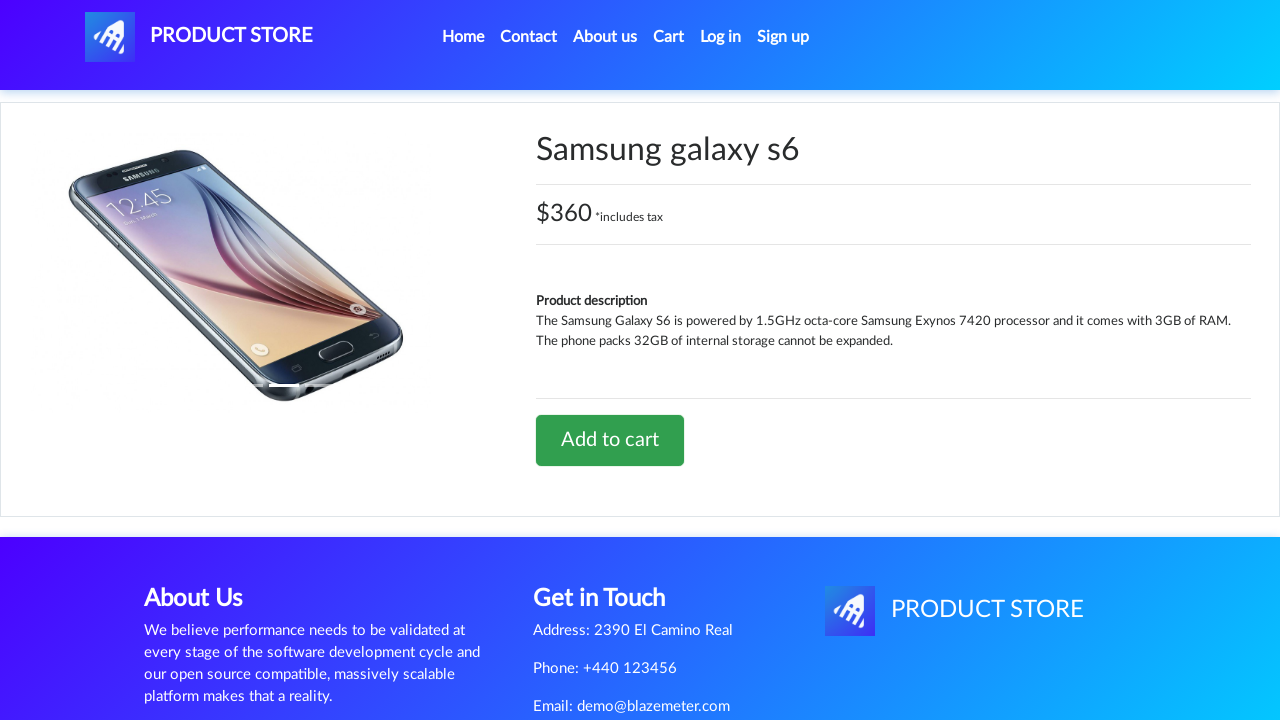

Waited for 1 second after adding Samsung galaxy s6 to cart
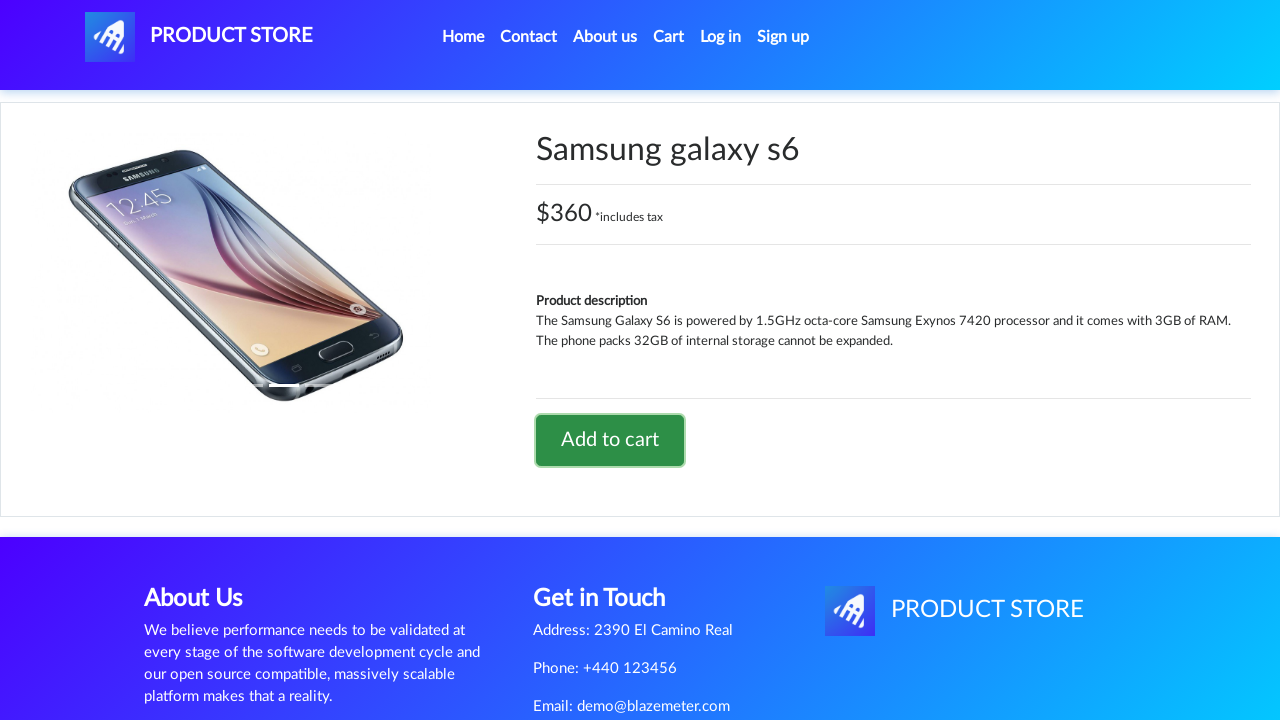

Navigated back from product details
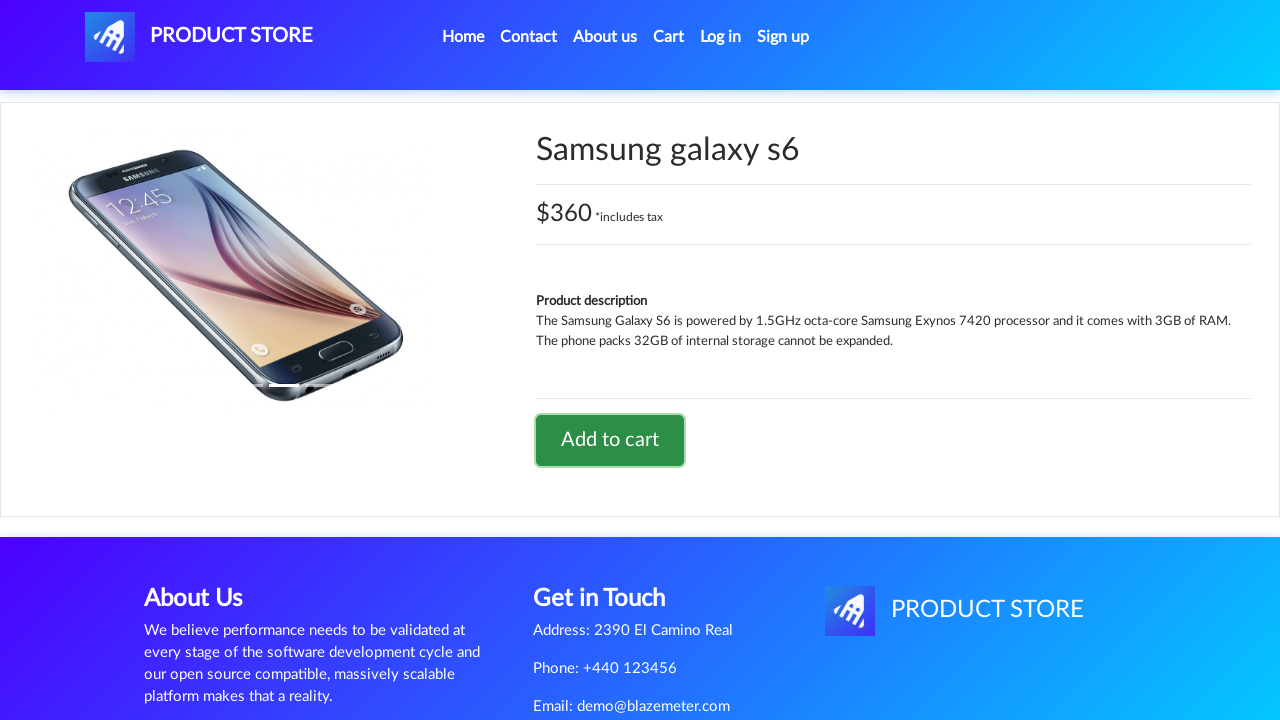

Navigated back to home from Phones category
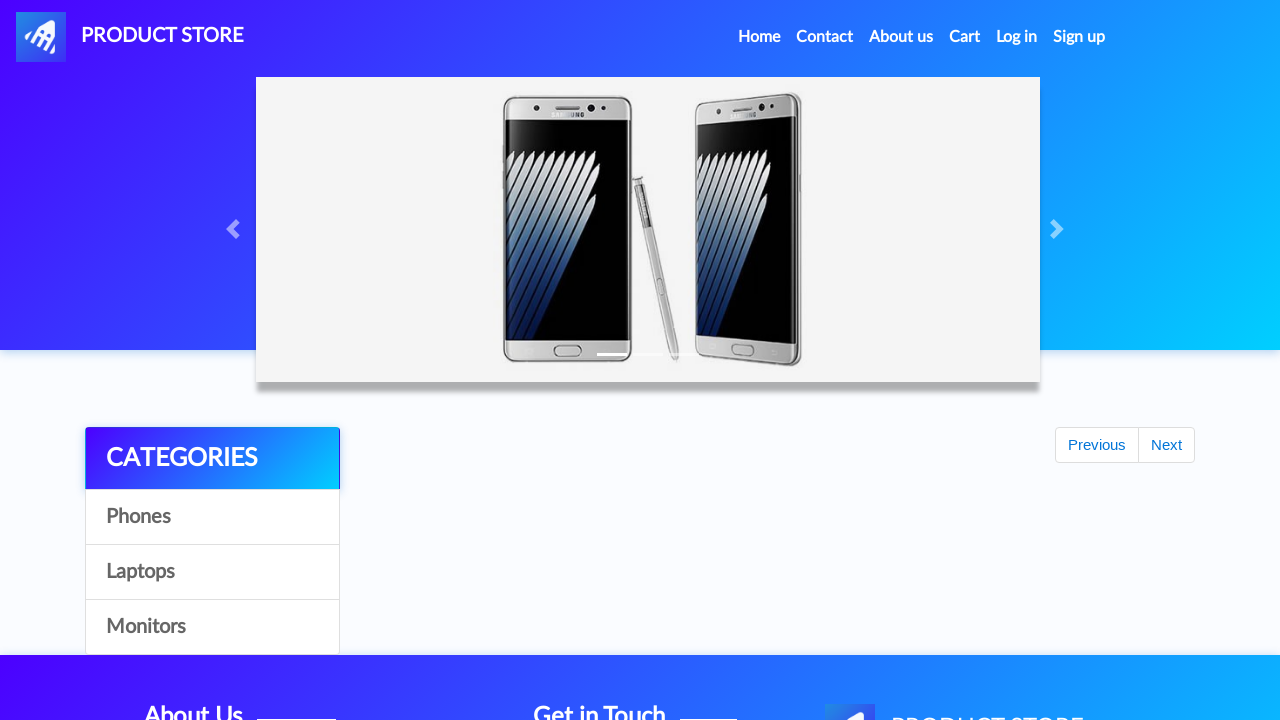

Clicked Laptops category at (212, 572) on internal:role=link[name="Laptops"i]
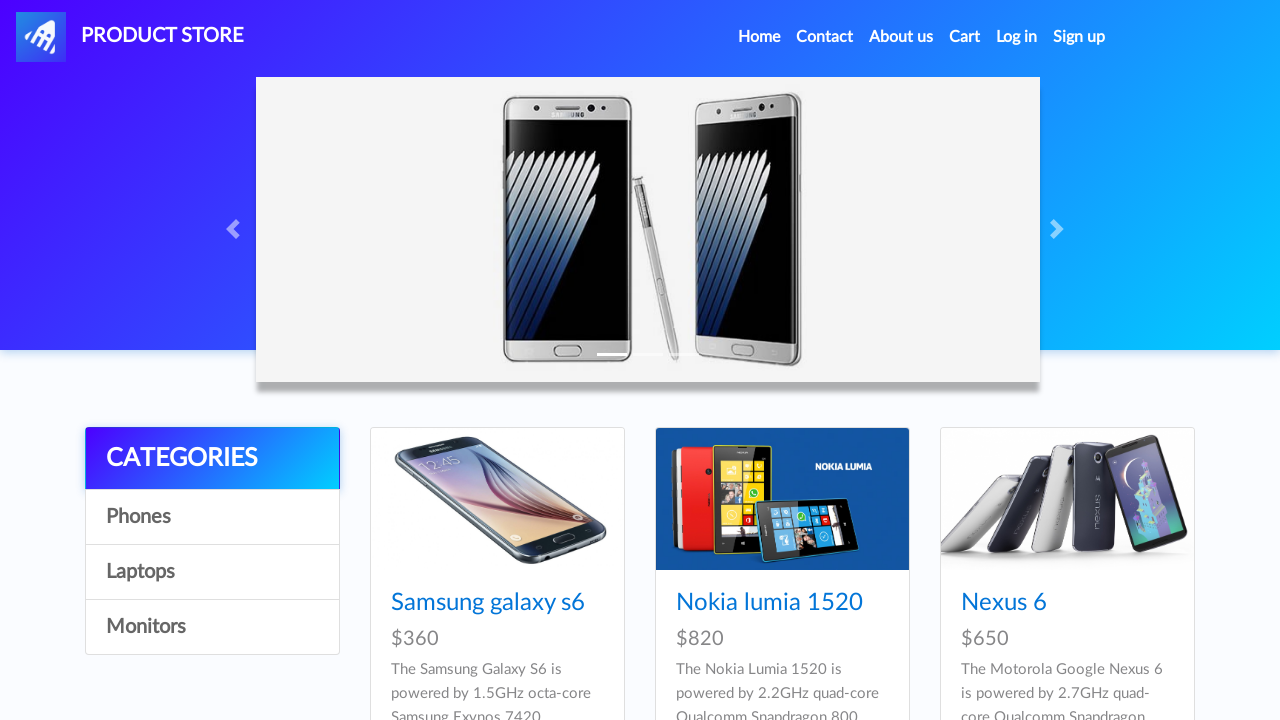

Clicked Sony vaio i5 product at (454, 603) on internal:role=link[name="Sony vaio i5"i]
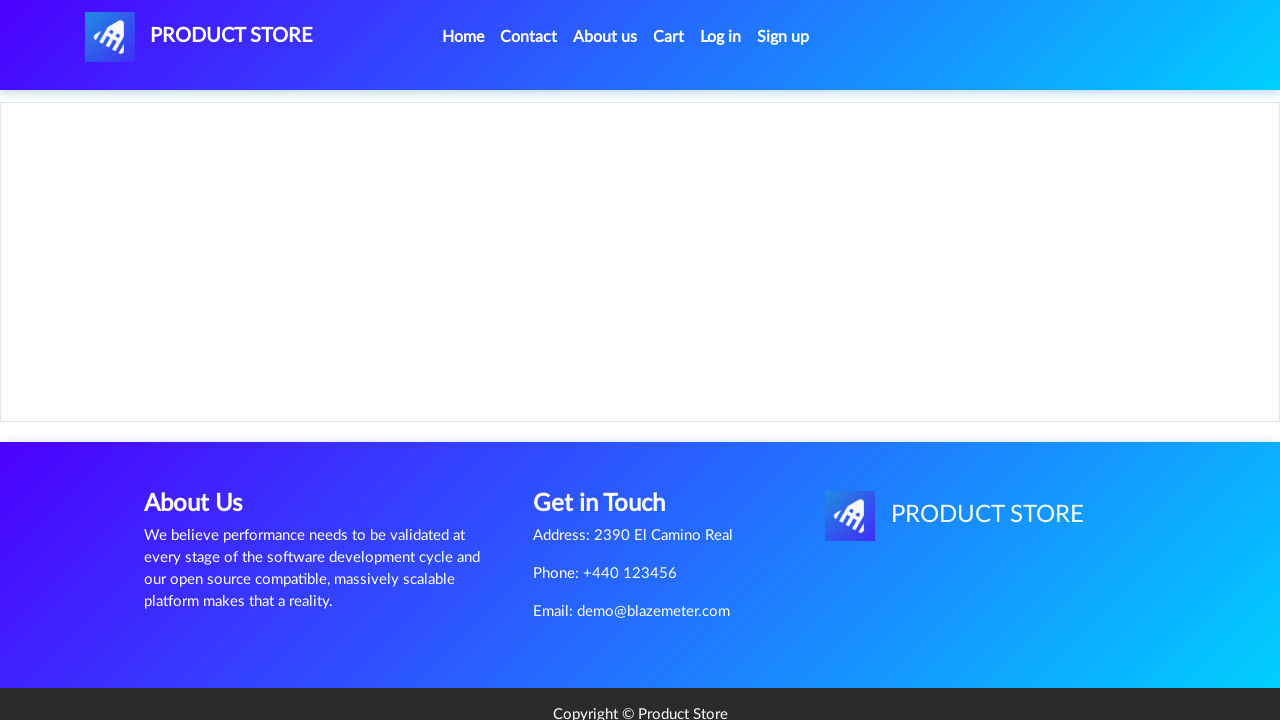

Clicked Add to cart for Sony vaio i5 at (610, 440) on internal:role=link[name="Add to cart"i]
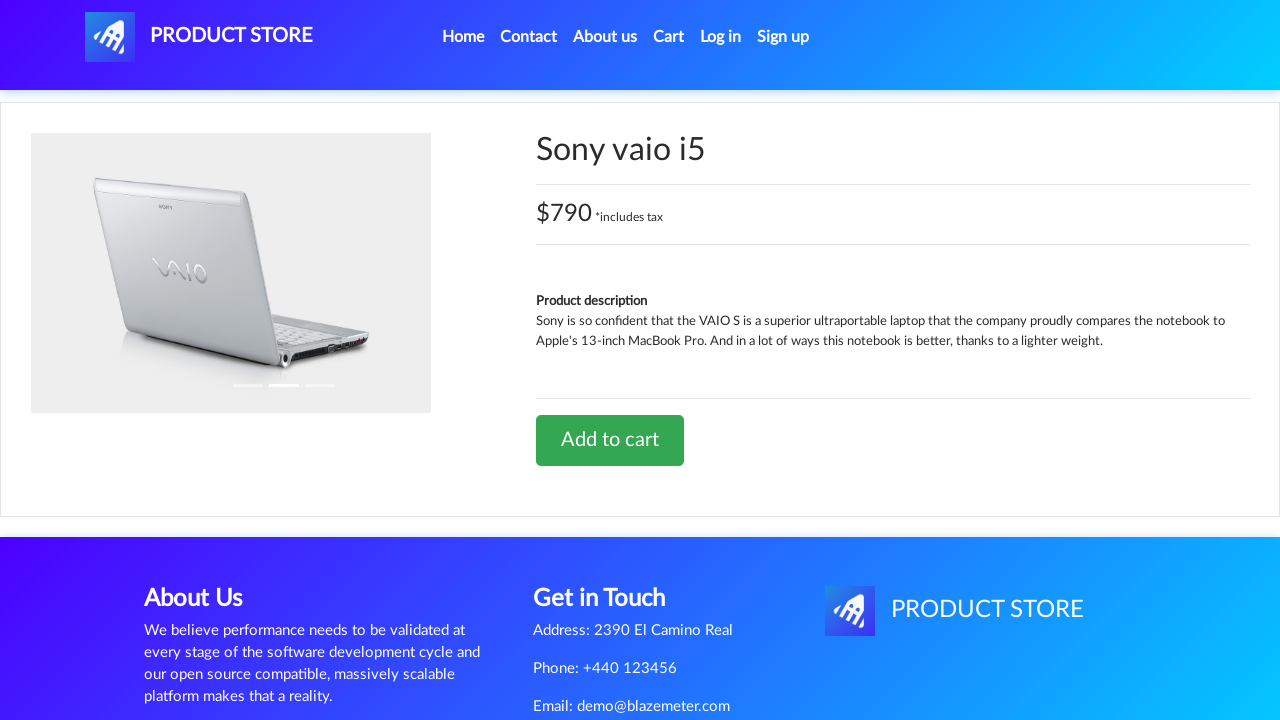

Waited for 1 second after adding Sony vaio i5 to cart
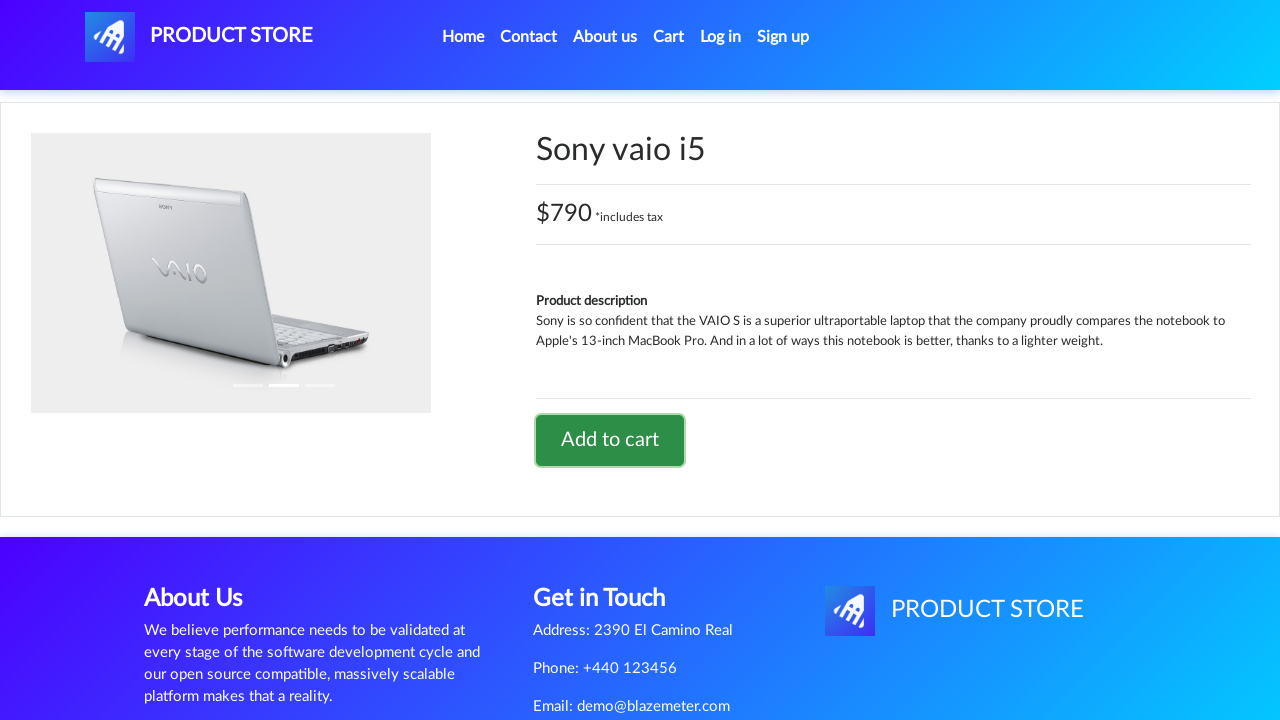

Navigated back from product details
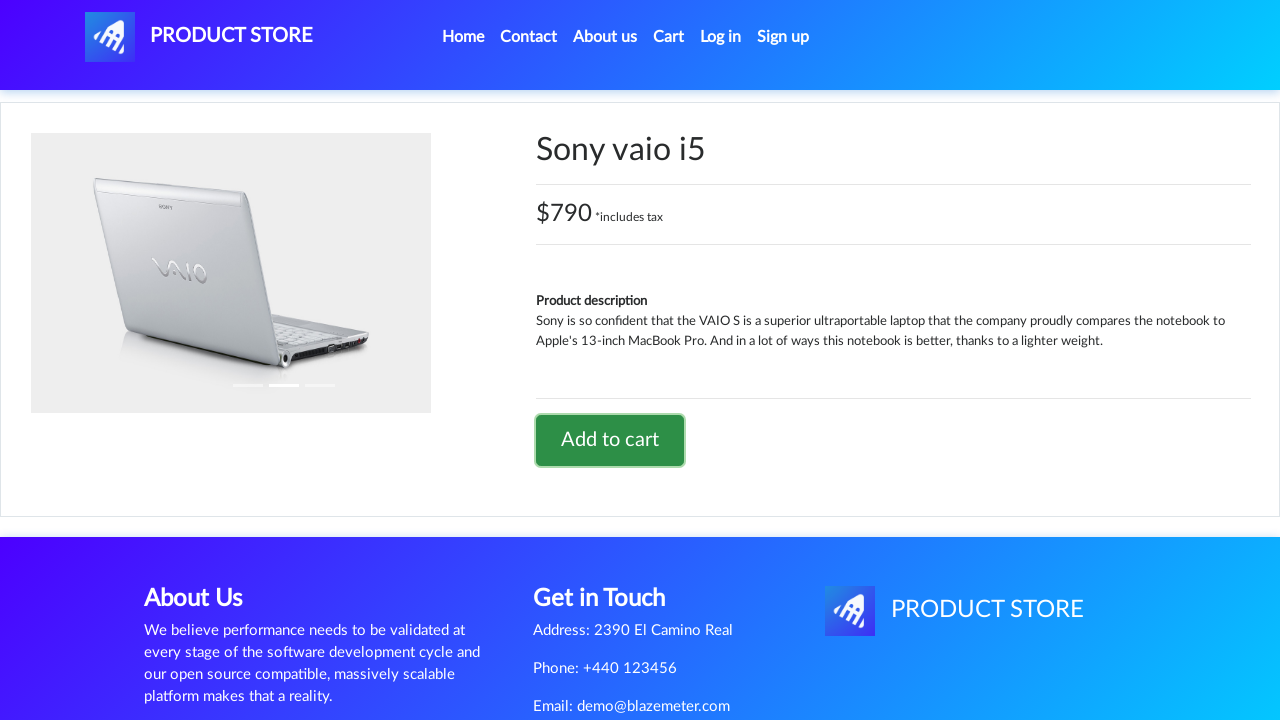

Navigated back to home from Laptops category
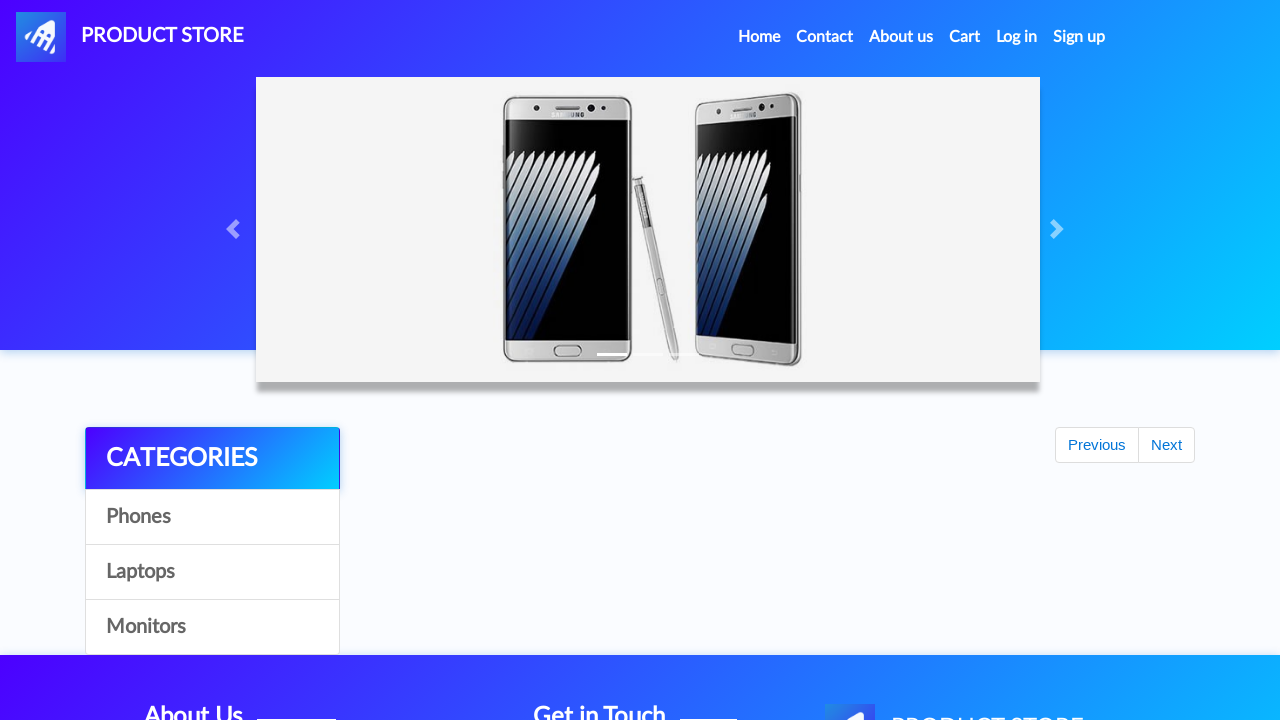

Clicked Monitors category at (212, 627) on internal:role=link[name="Monitors"i]
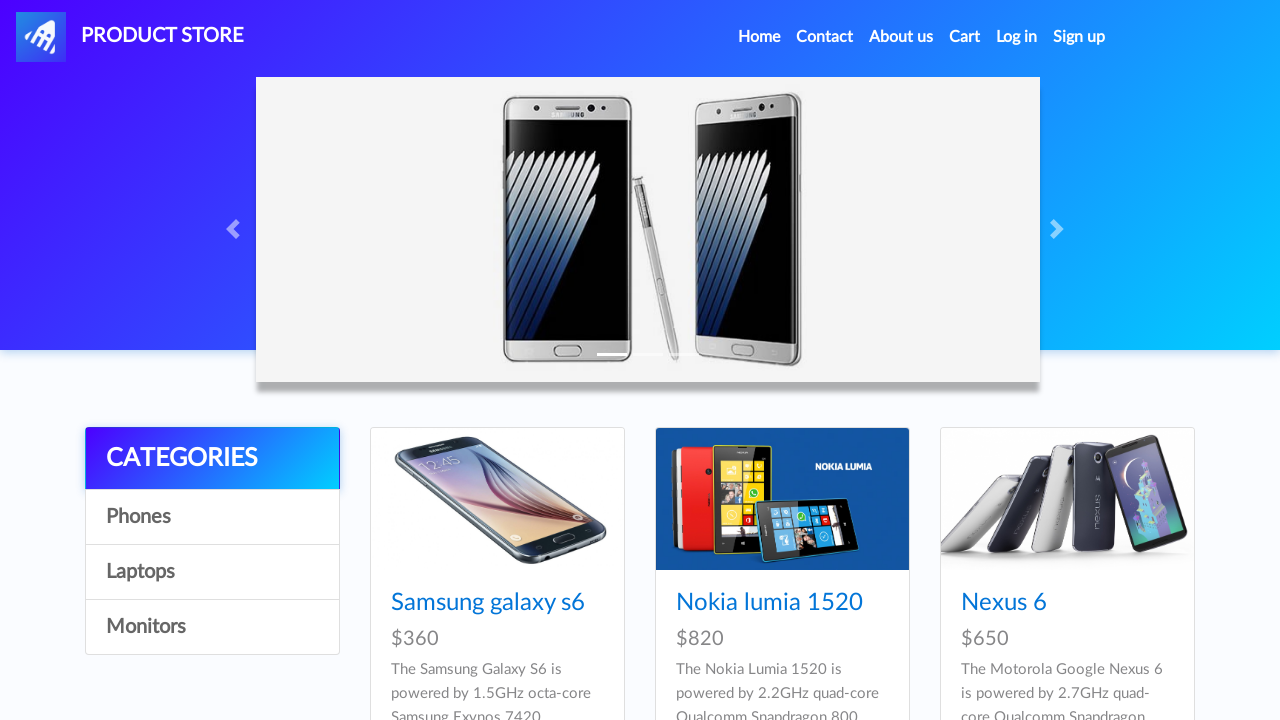

Clicked Apple monitor 24 product at (484, 603) on internal:role=link[name="Apple monitor 24"i]
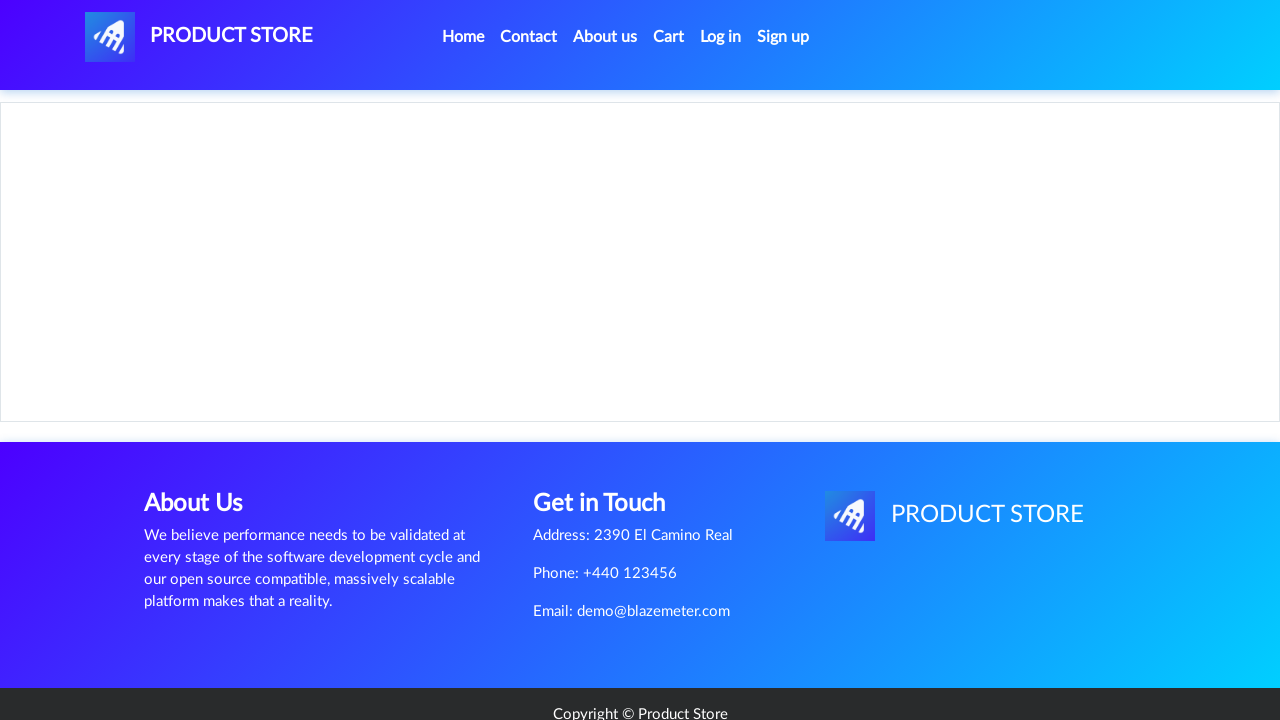

Clicked Add to cart for Apple monitor 24 at (610, 460) on internal:role=link[name="Add to cart"i]
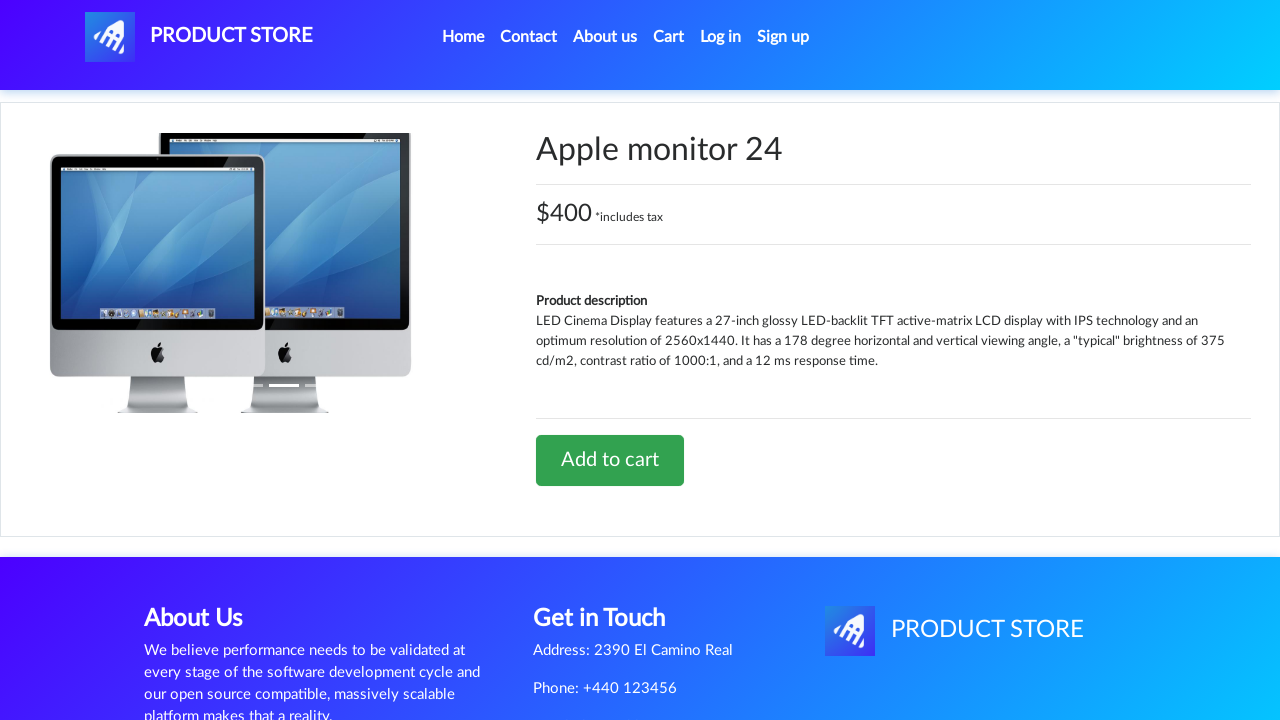

Waited for 1 second after adding Apple monitor 24 to cart
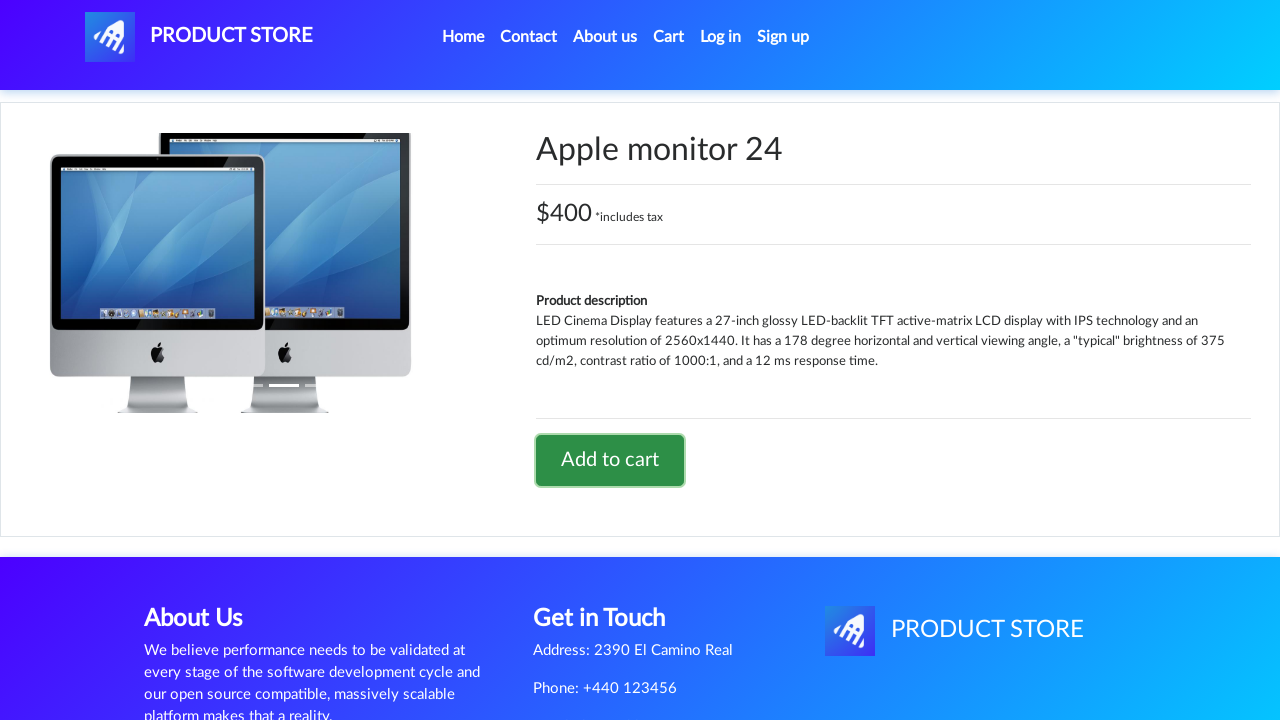

Clicked Cart link to view cart contents at (669, 37) on internal:role=link[name="Cart"s]
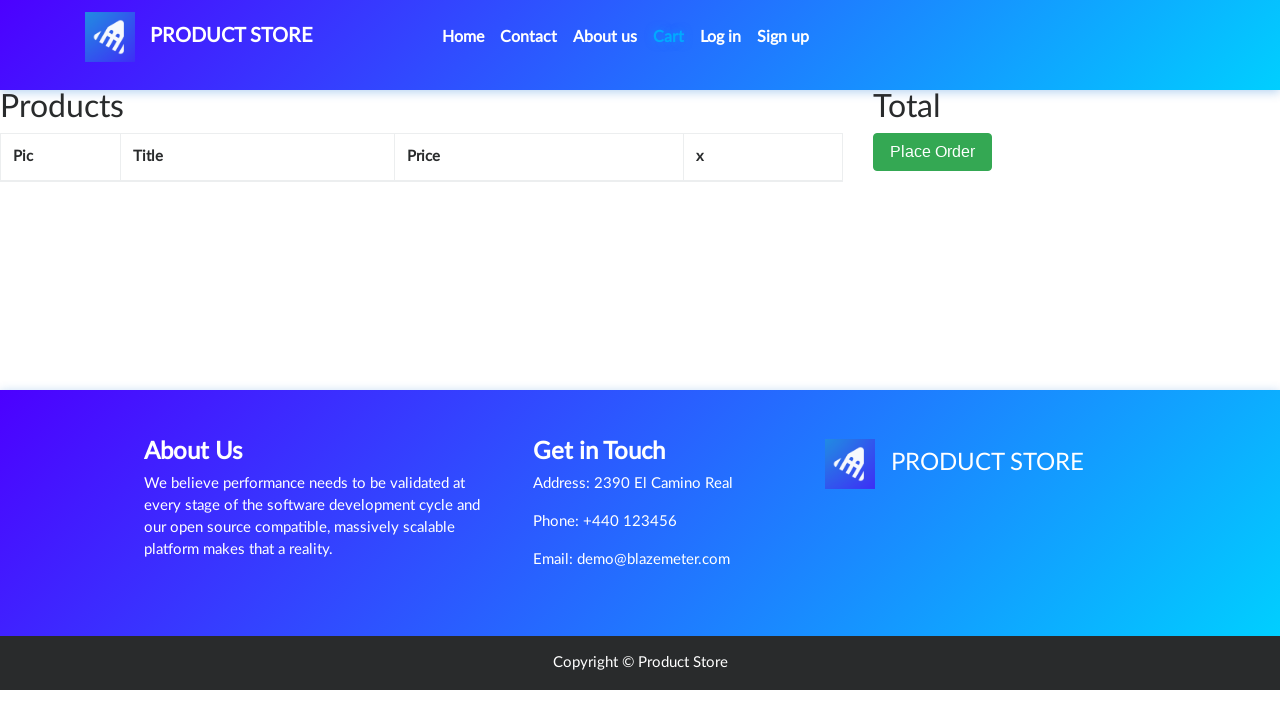

Verified Sony vaio i5 is visible in cart
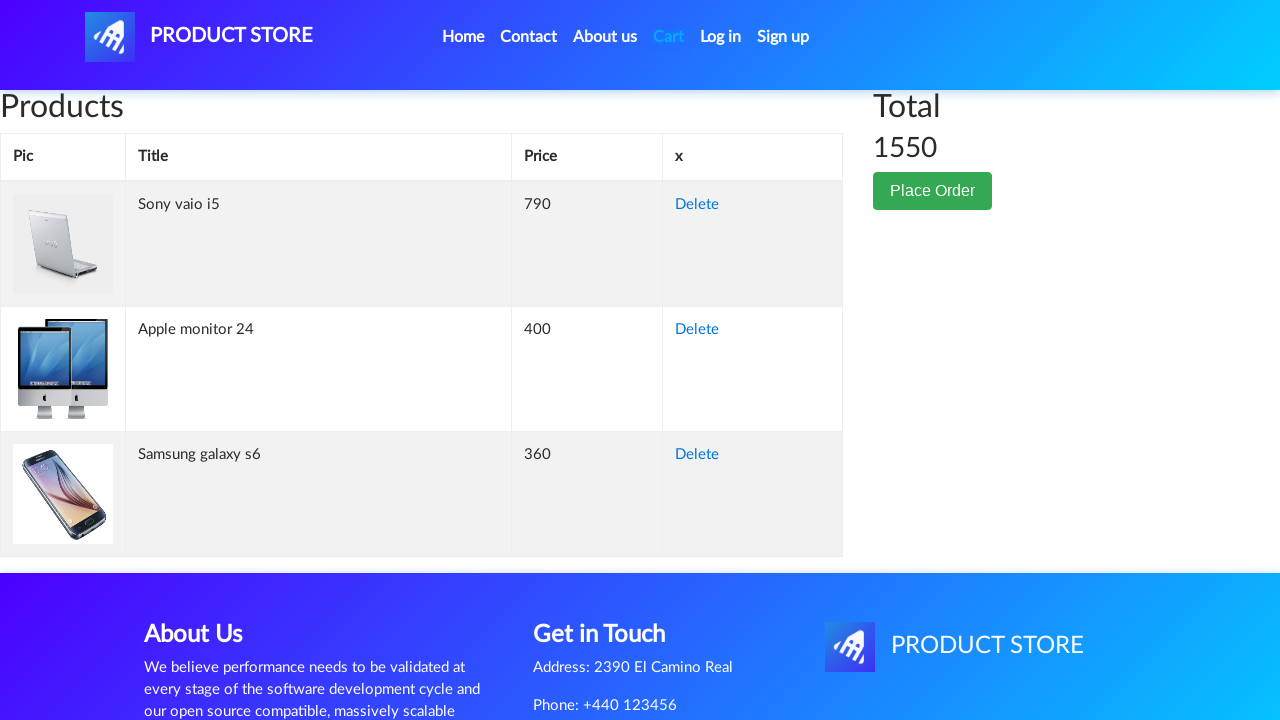

Verified Apple monitor 24 is visible in cart
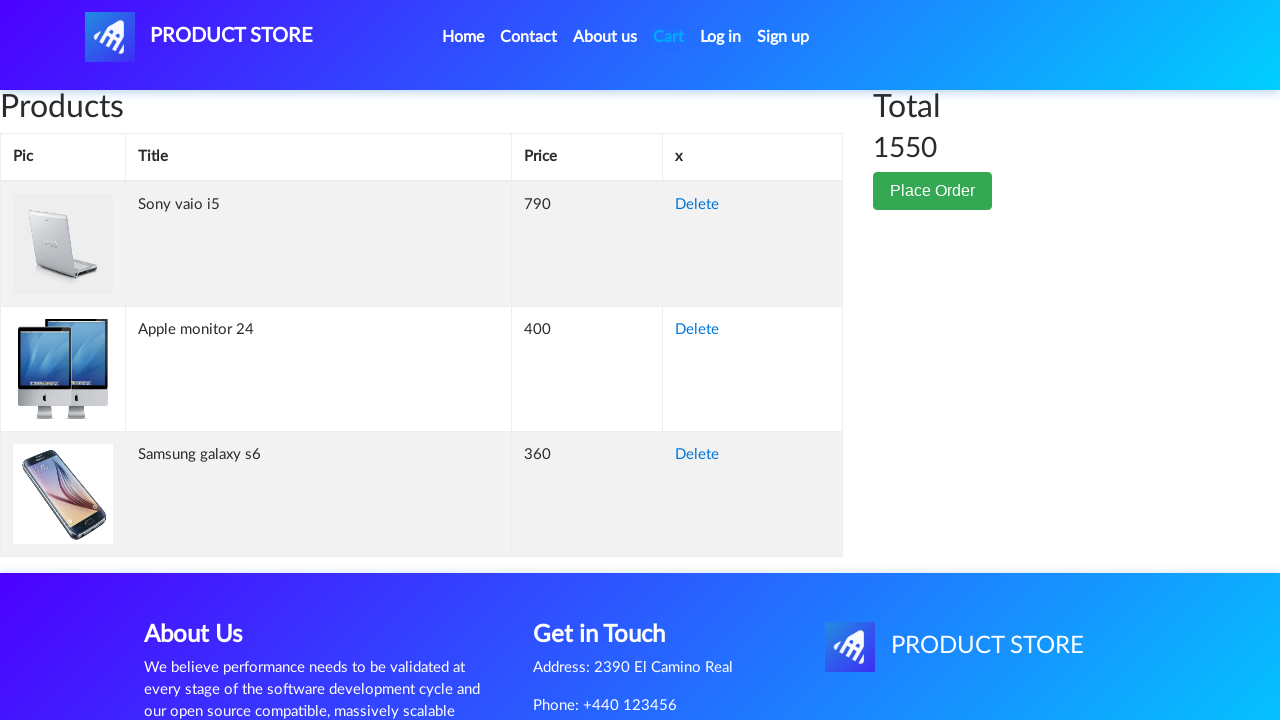

Clicked Place Order button at (933, 191) on internal:role=button[name="Place Order"i]
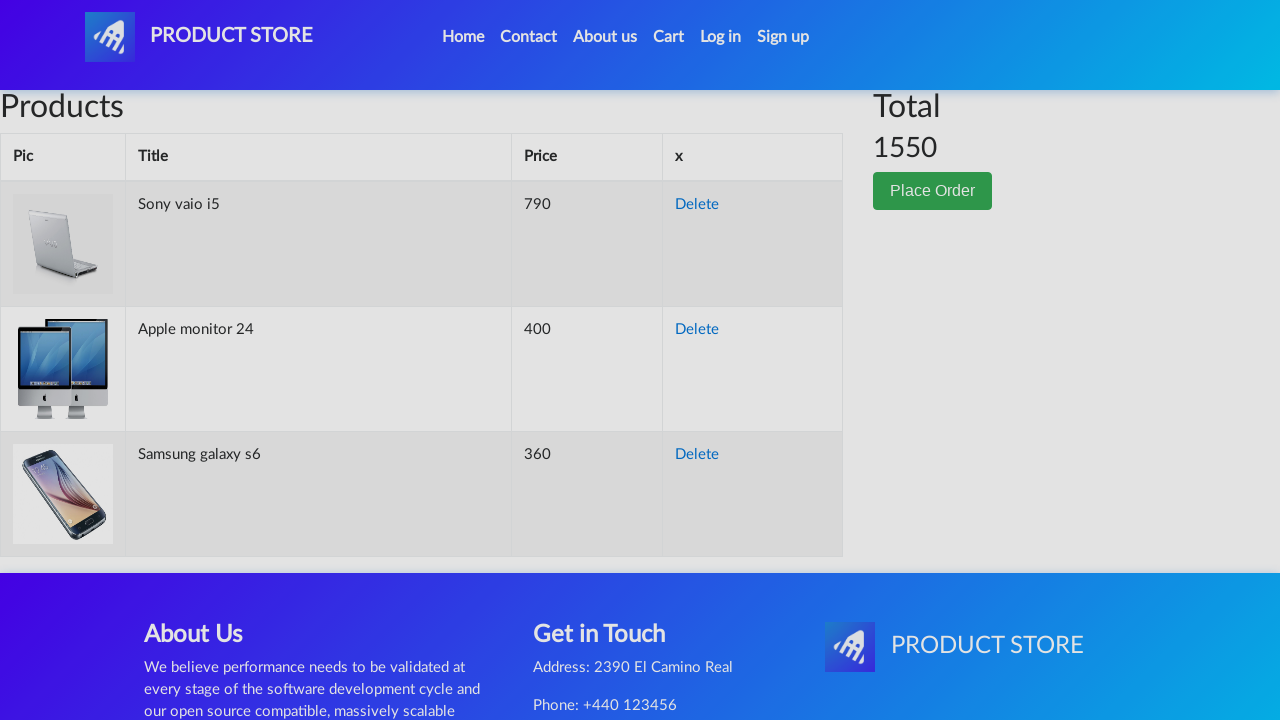

Filled Name field with 'Jane Smith' on internal:role=textbox[name="Name:"i]
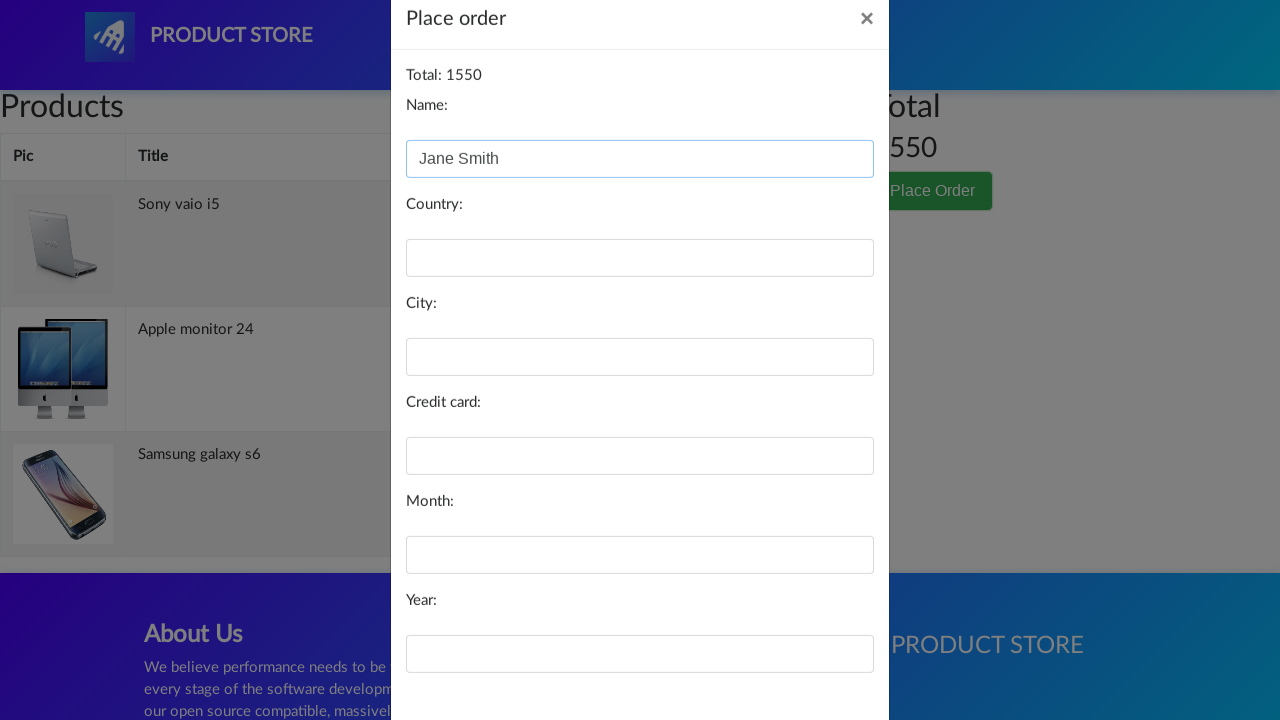

Filled Country field with 'Canada' on internal:role=textbox[name="Country:"i]
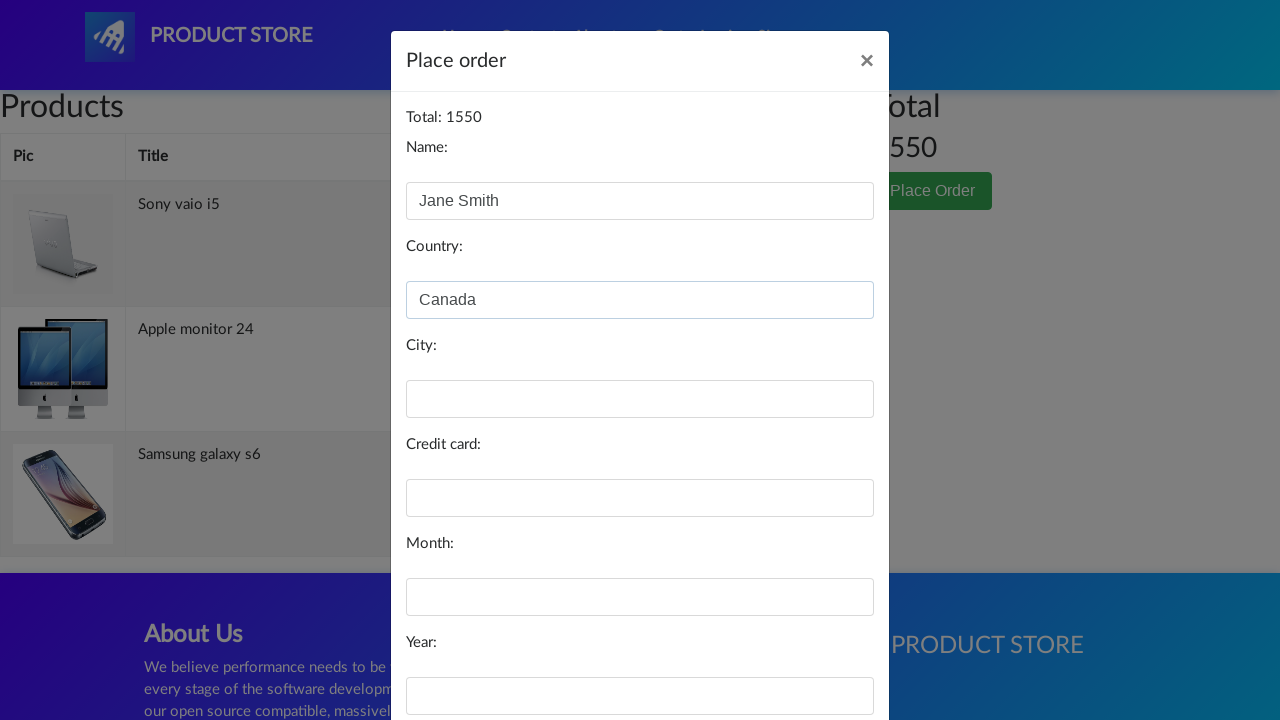

Filled City field with 'Toronto' on internal:role=textbox[name="City:"i]
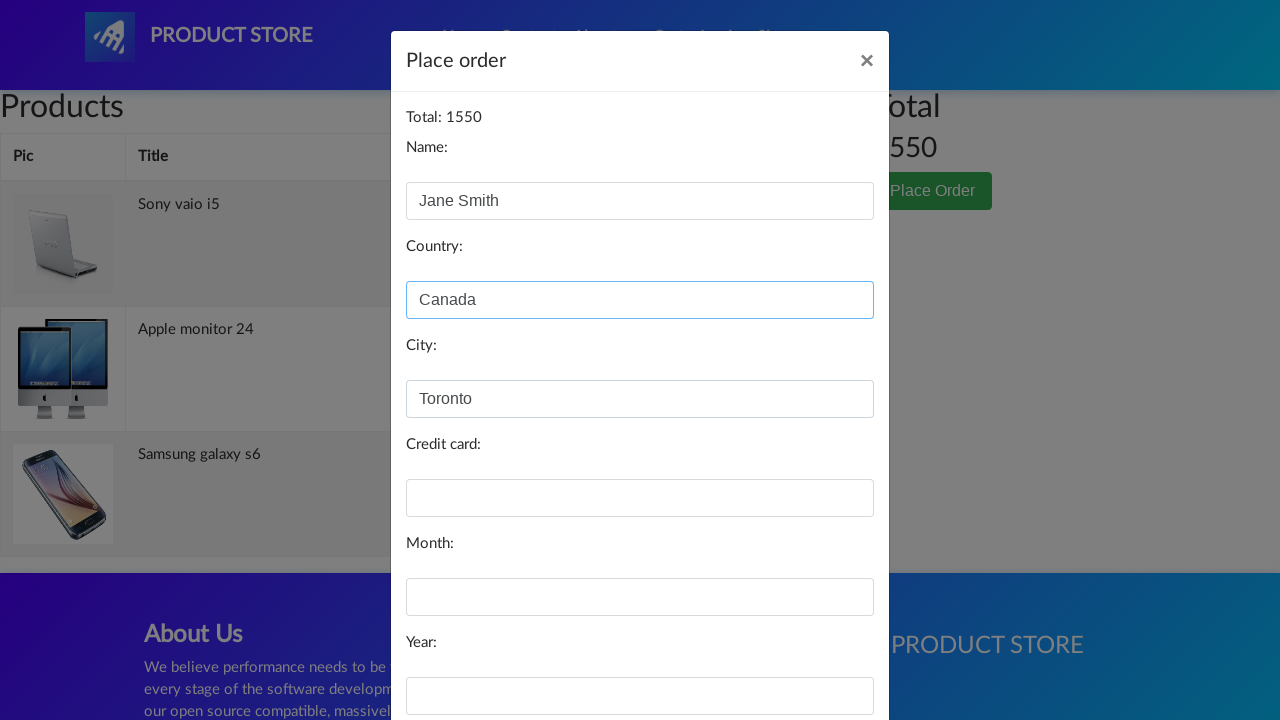

Filled Credit card field on internal:role=textbox[name="Credit card:"i]
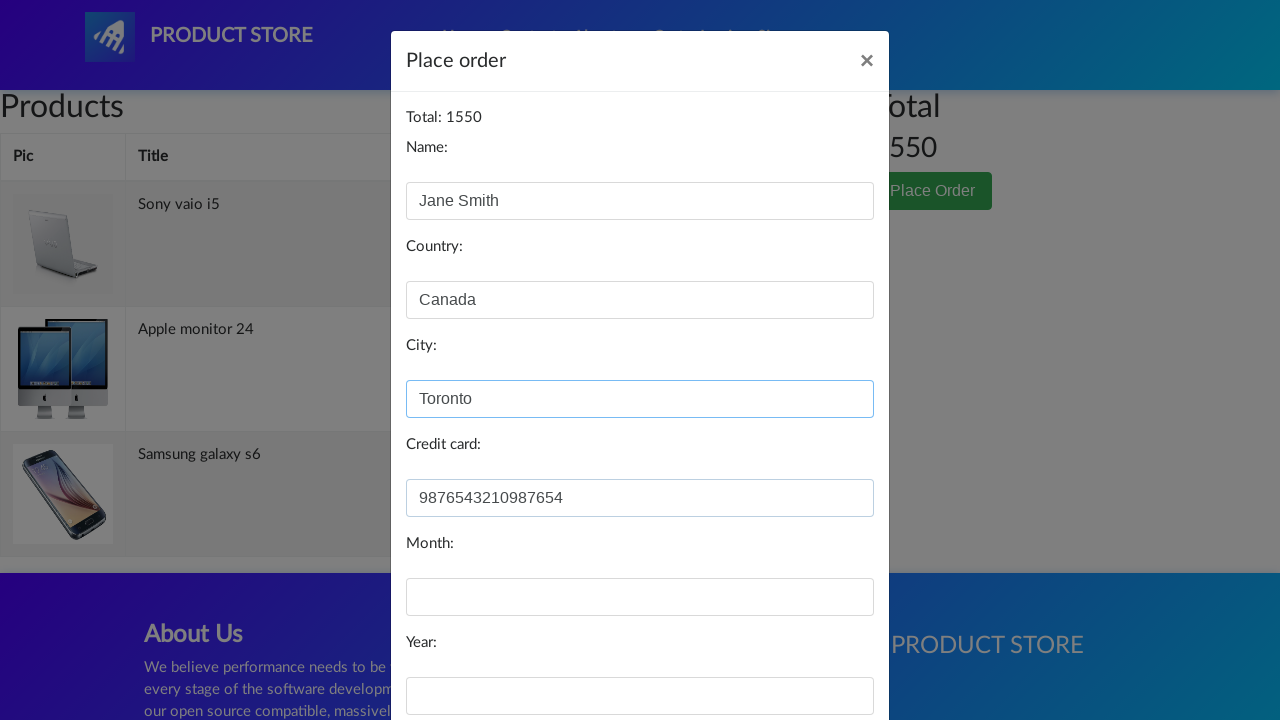

Filled Month field with '06' on internal:role=textbox[name="Month:"i]
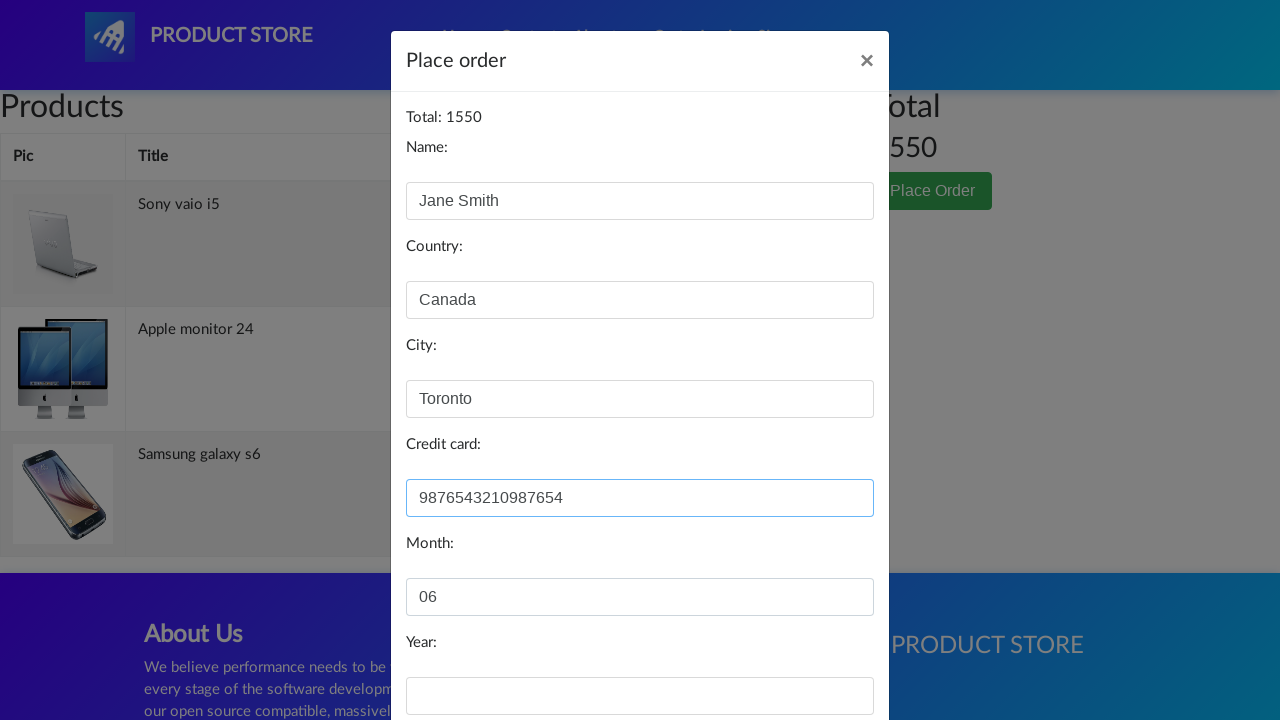

Filled Year field with '2026' on internal:role=textbox[name="Year:"i]
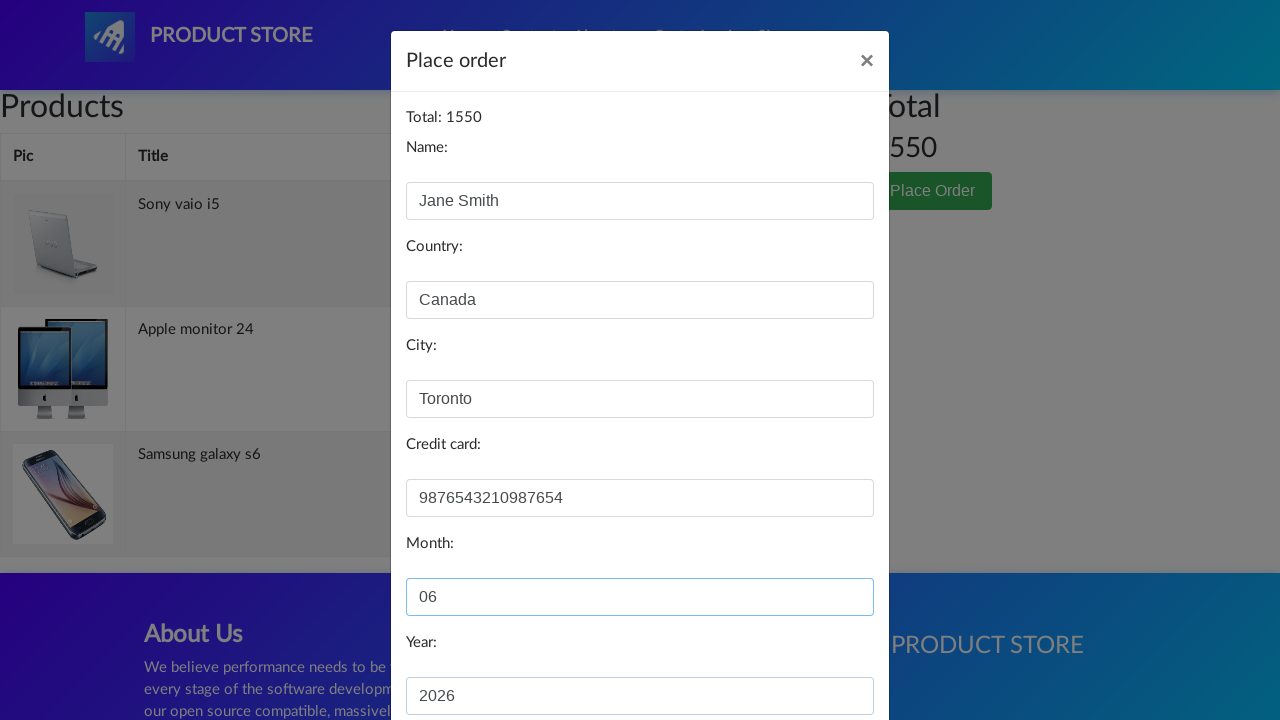

Clicked Purchase button to complete order at (823, 655) on internal:role=button[name="Purchase"i]
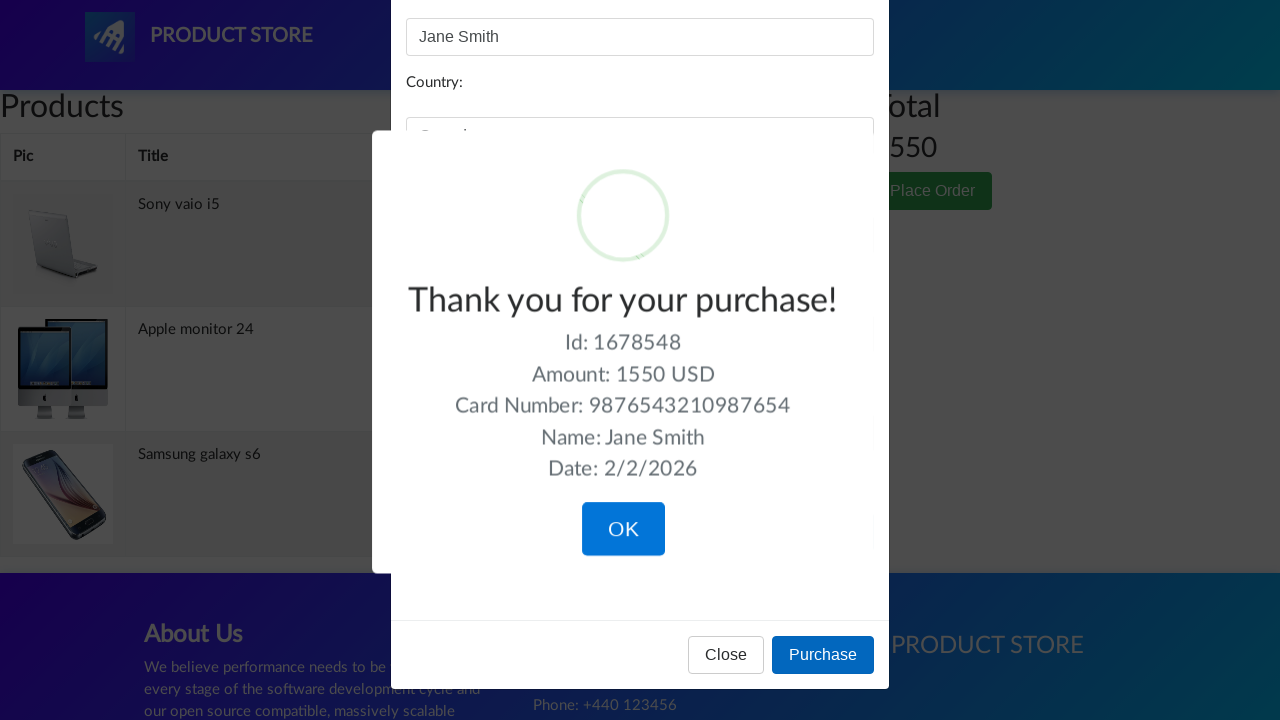

Verified purchase success message appeared
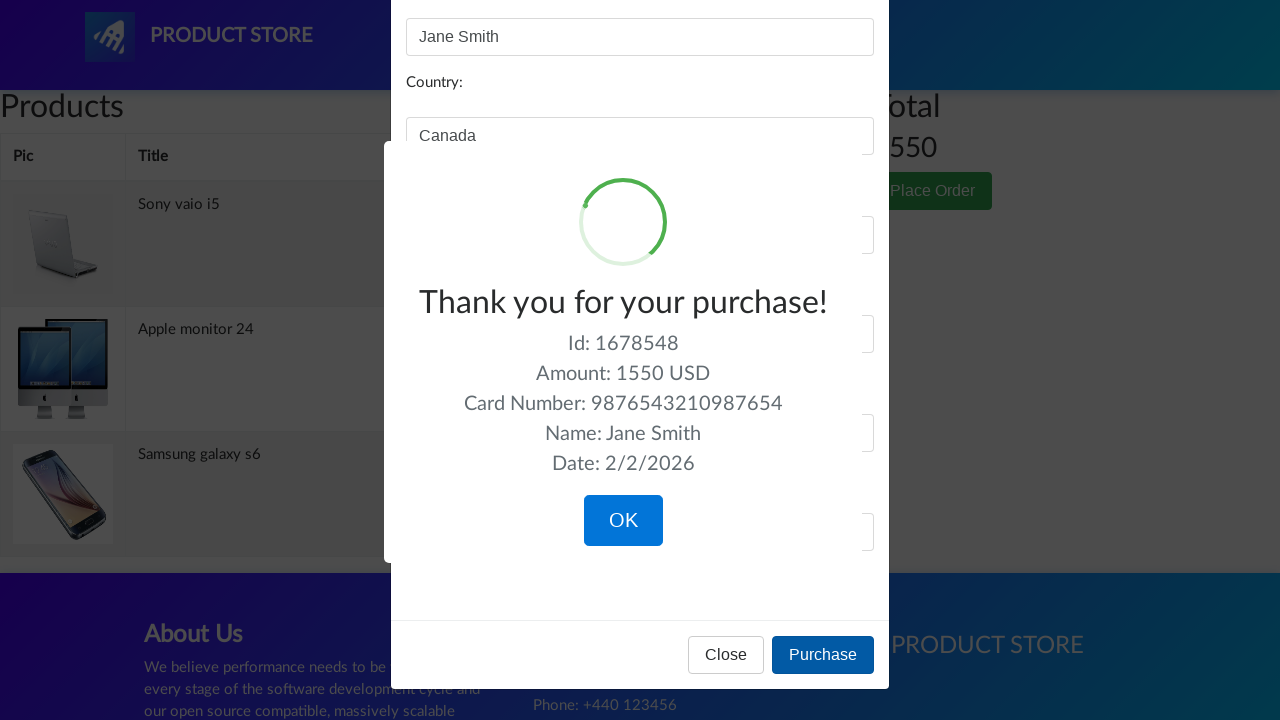

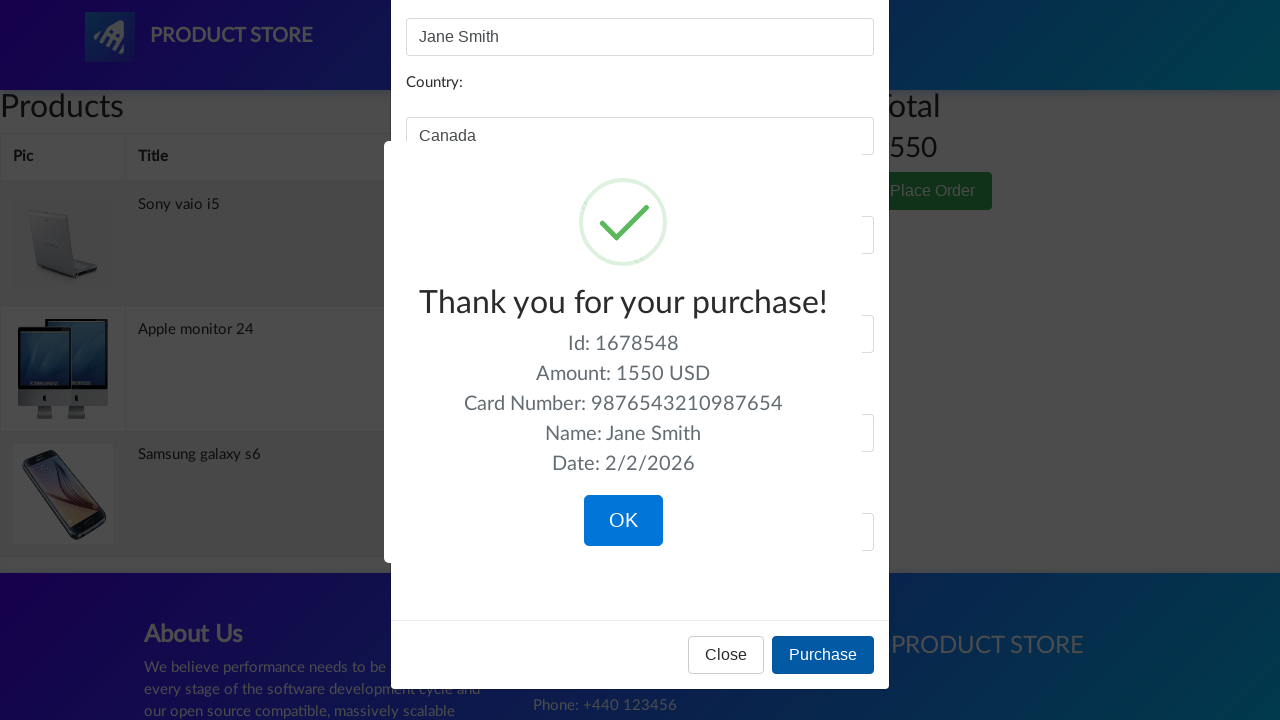